Simple test that navigates to a personal website with a 1600x1200 viewport to verify the page loads successfully

Starting URL: https://www.chetanpanchal.com

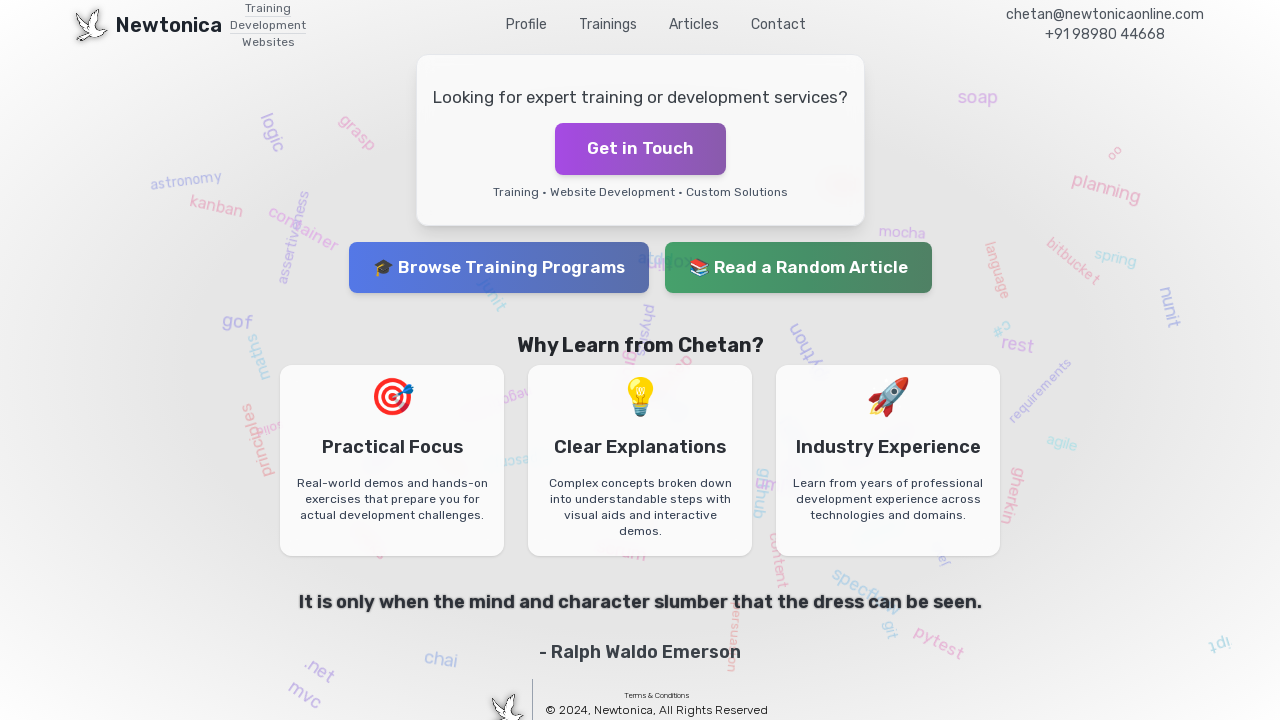

Waited for DOM content to load
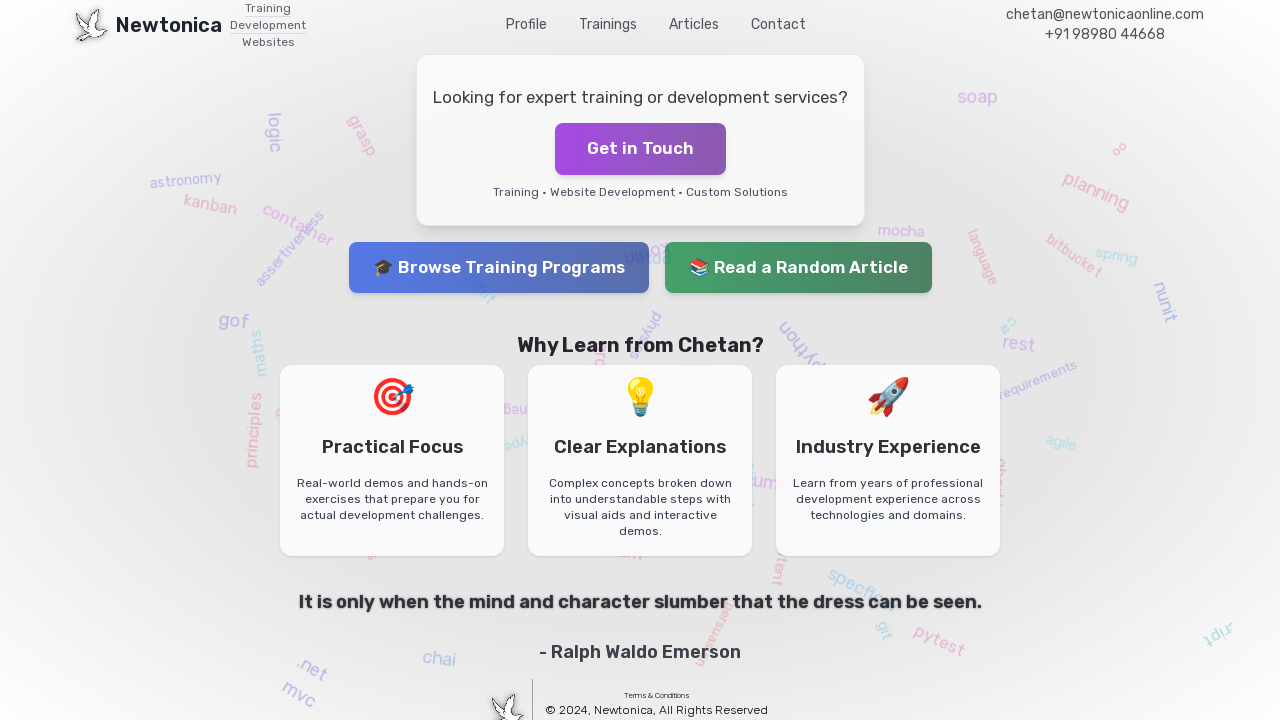

Verified body element is present on the page
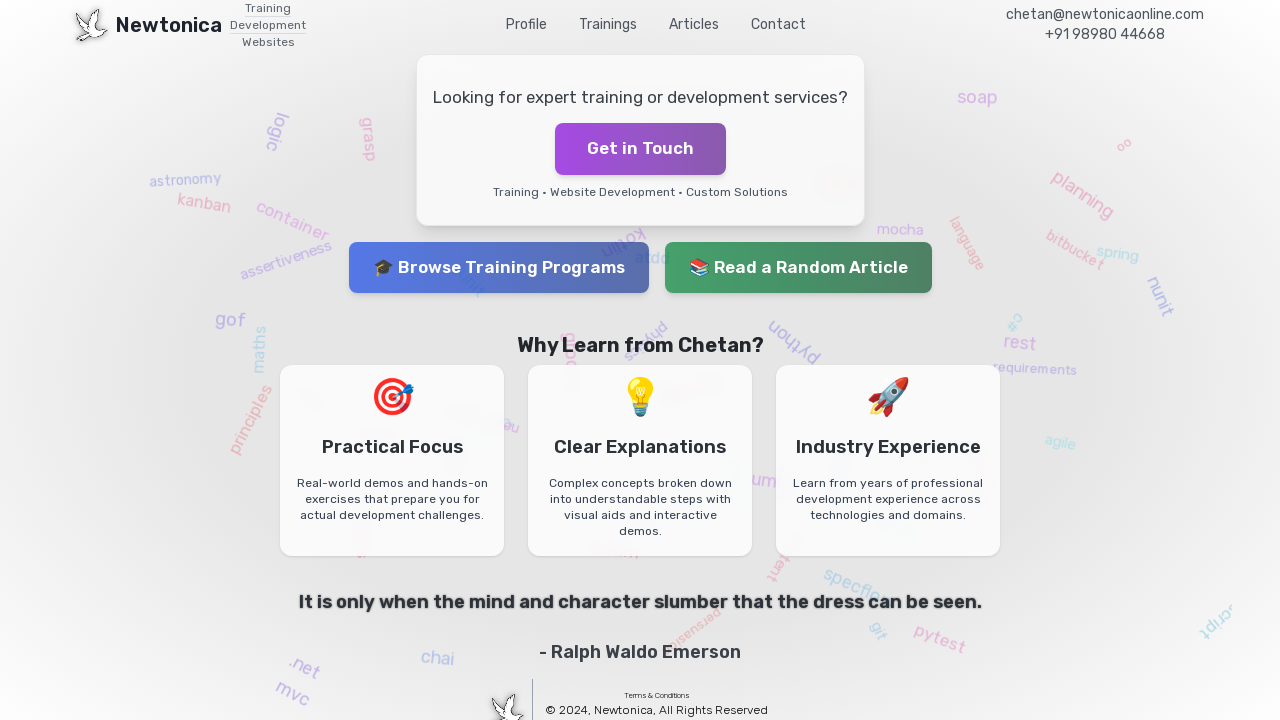

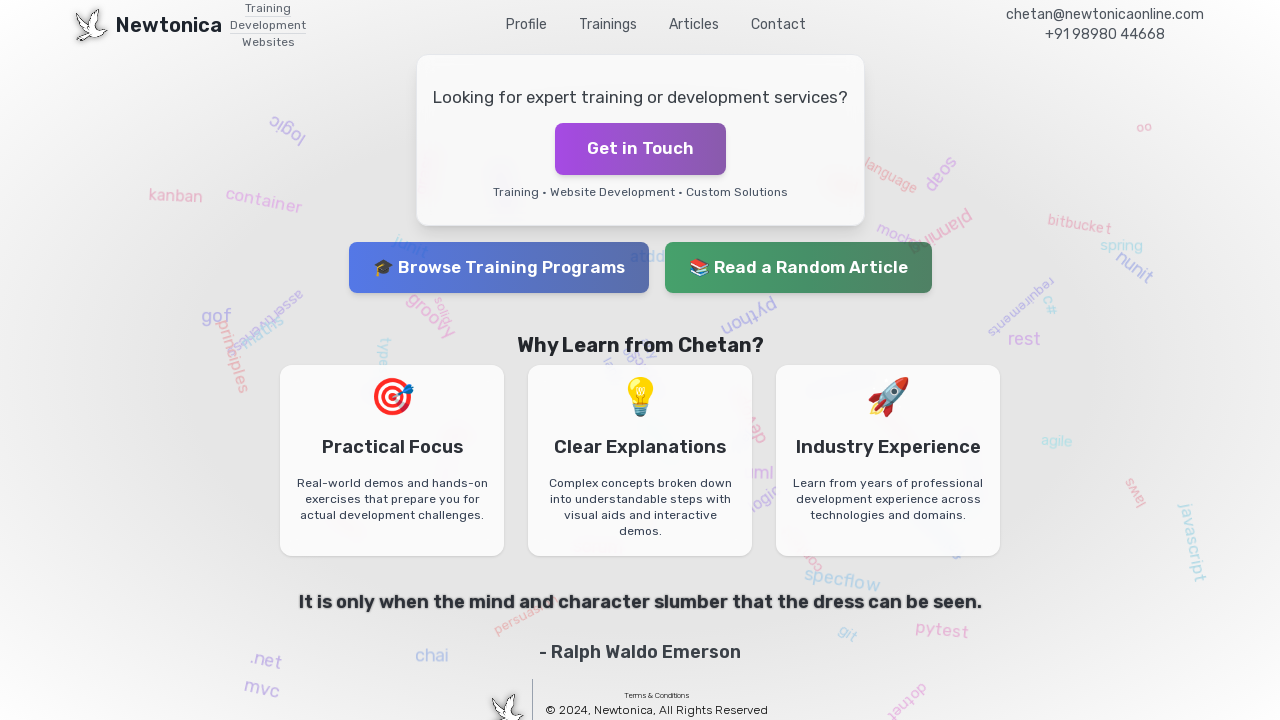